Tests jQuery UI custom dropdown selection by clicking to open the dropdown and selecting items from the dropdown menu

Starting URL: http://jqueryui.com/resources/demos/selectmenu/default.html

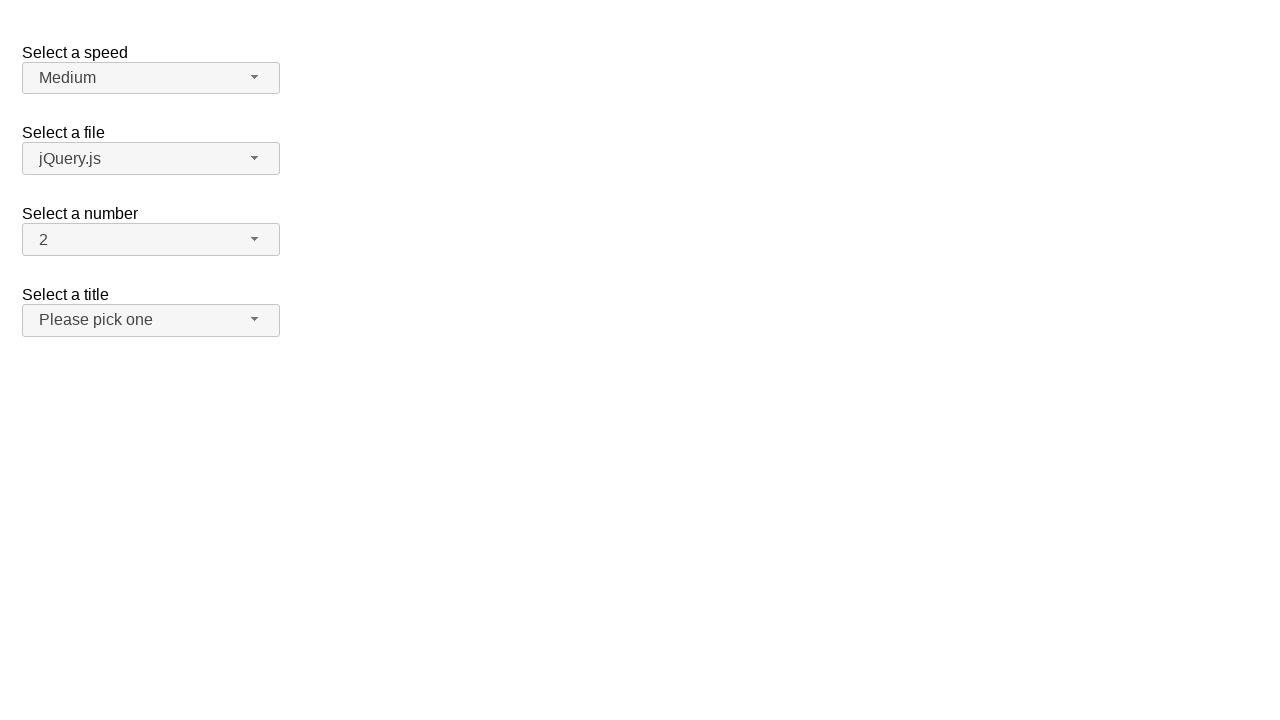

Clicked to open the number dropdown menu at (151, 240) on span#number-button
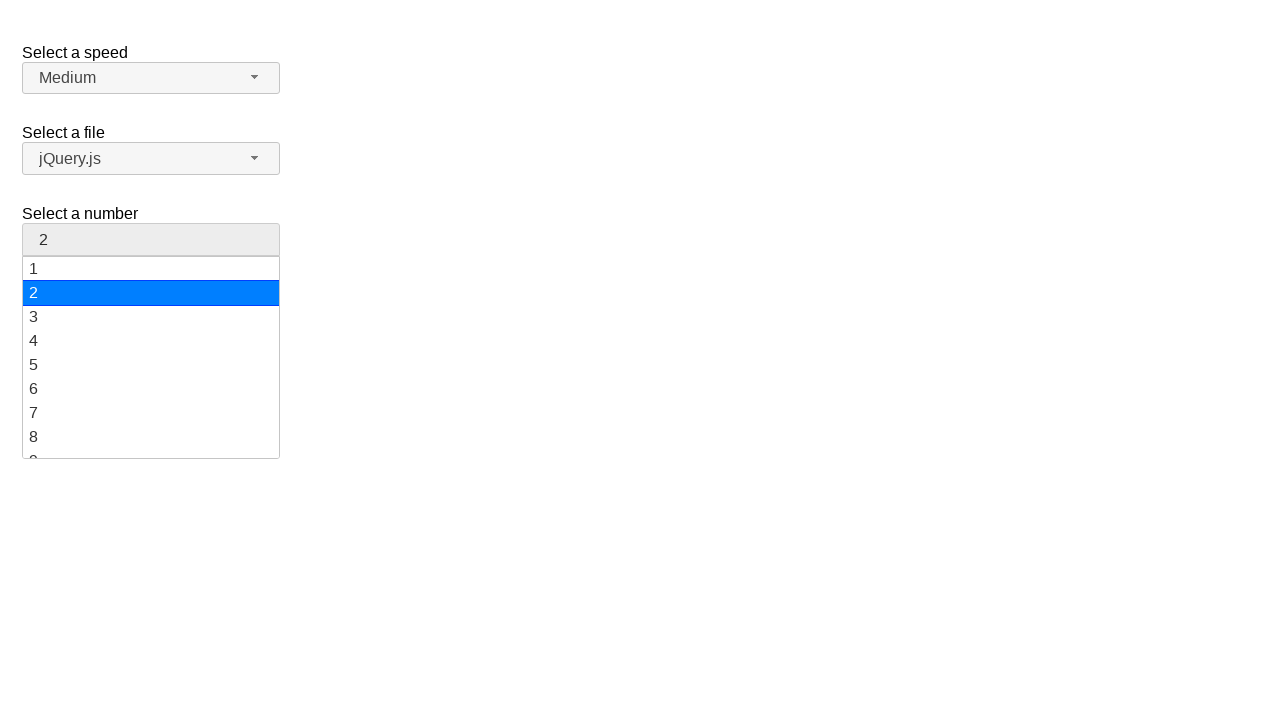

Dropdown menu appeared with menu items
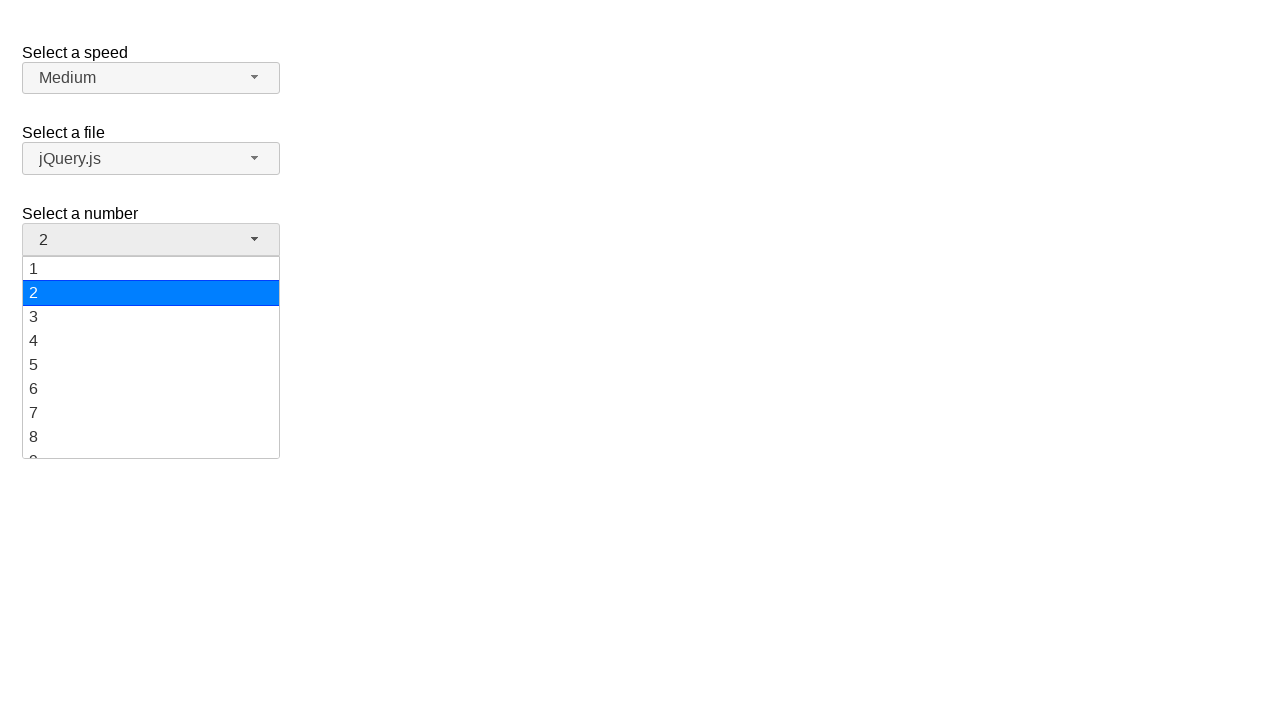

Selected item '14' from the dropdown menu at (151, 357) on ul#number-menu li.ui-menu-item div:text('14')
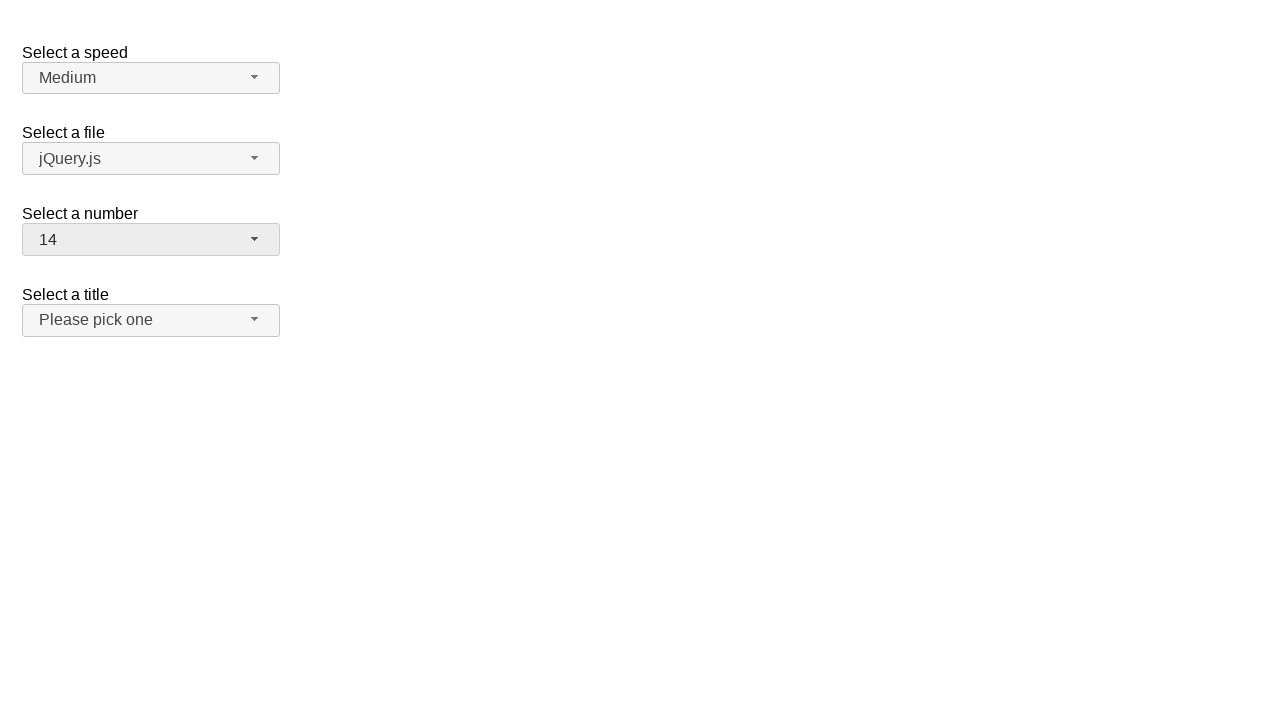

Verified that '14' is now displayed as the selected value
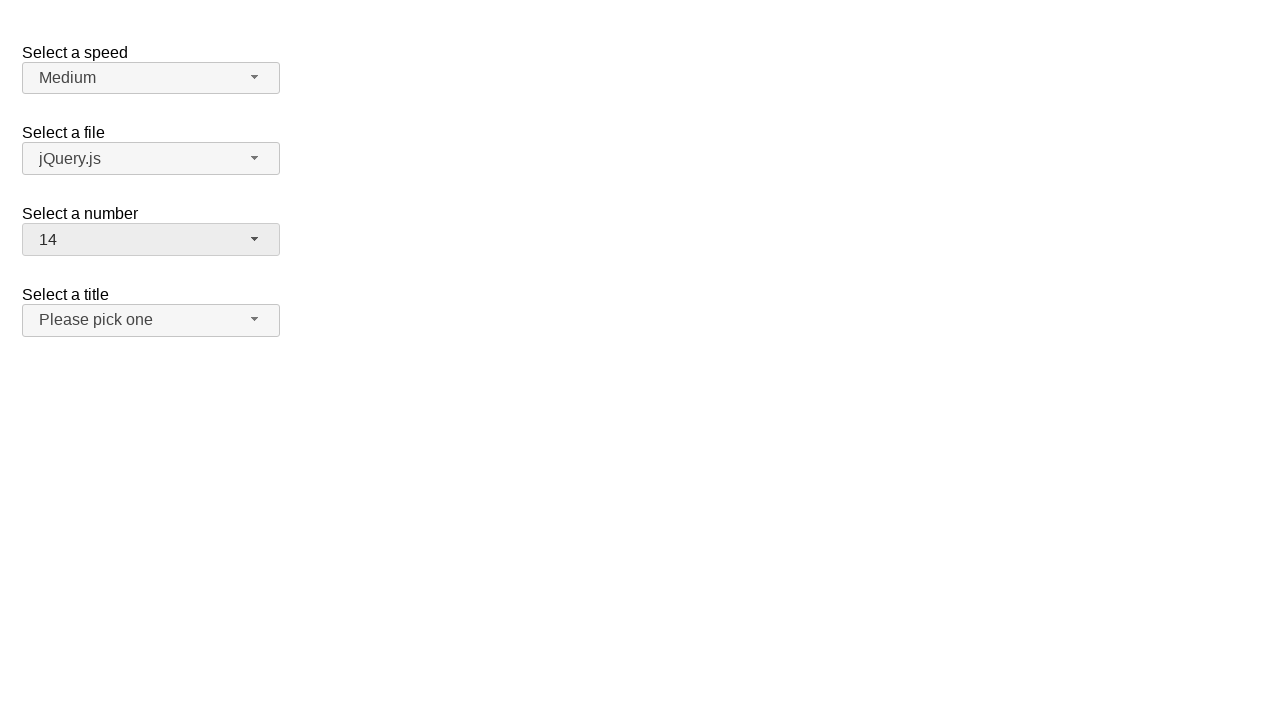

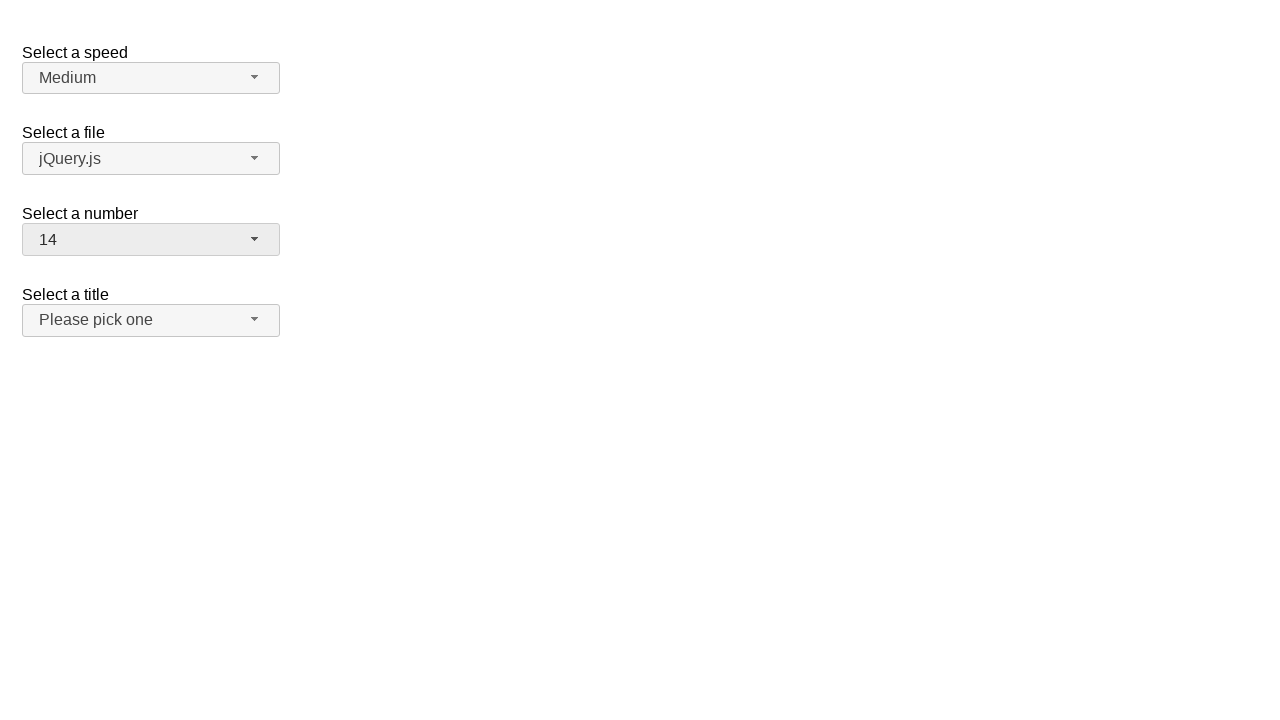